Tests window handling functionality by entering text in parent window, opening a new tab, switching to it, then returning to parent window and updating the text

Starting URL: https://www.hyrtutorials.com/p/window-handles-practice.html

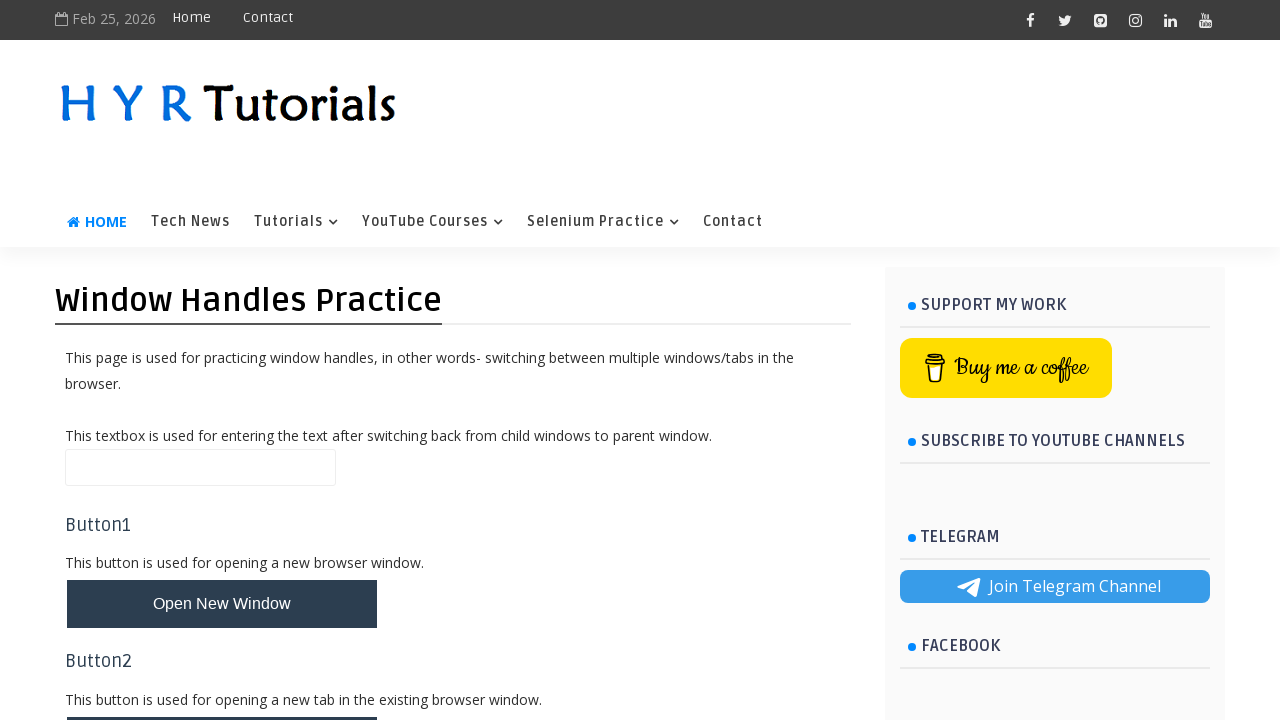

Filled parent window text input with 'Text at Parent Page' on input#name
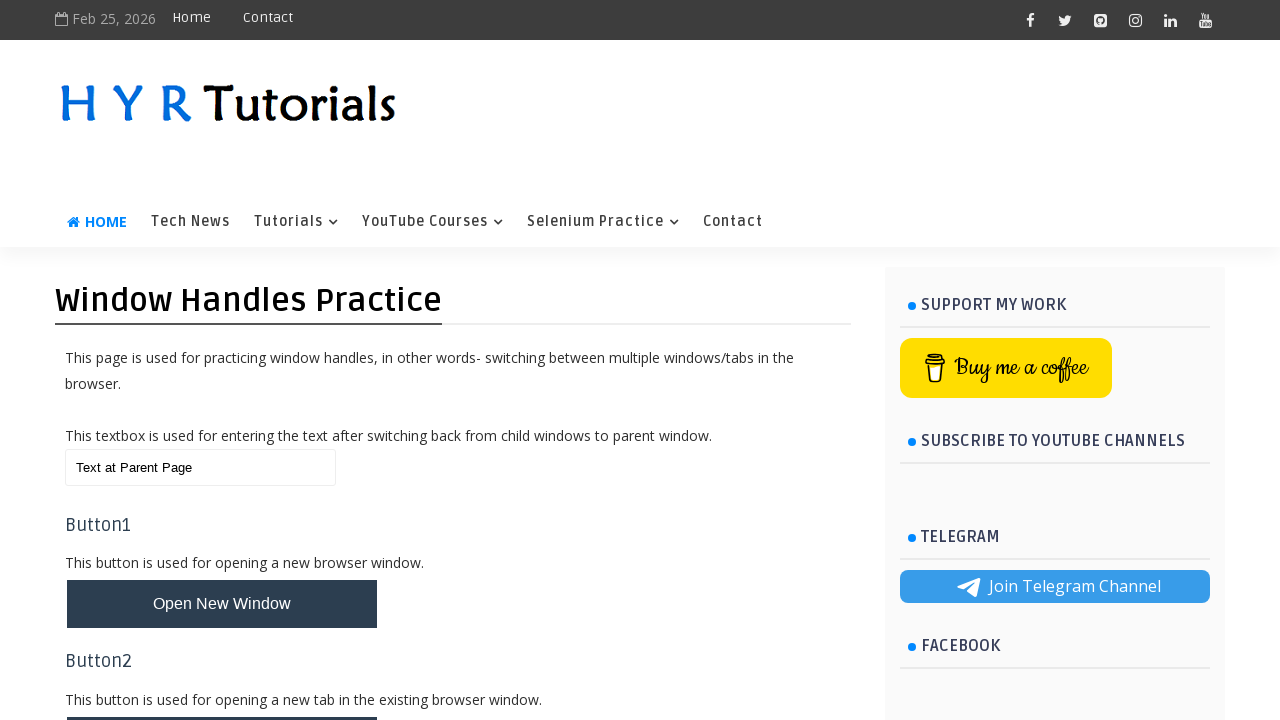

Clicked button to open new tab at (222, 696) on #newTabBtn
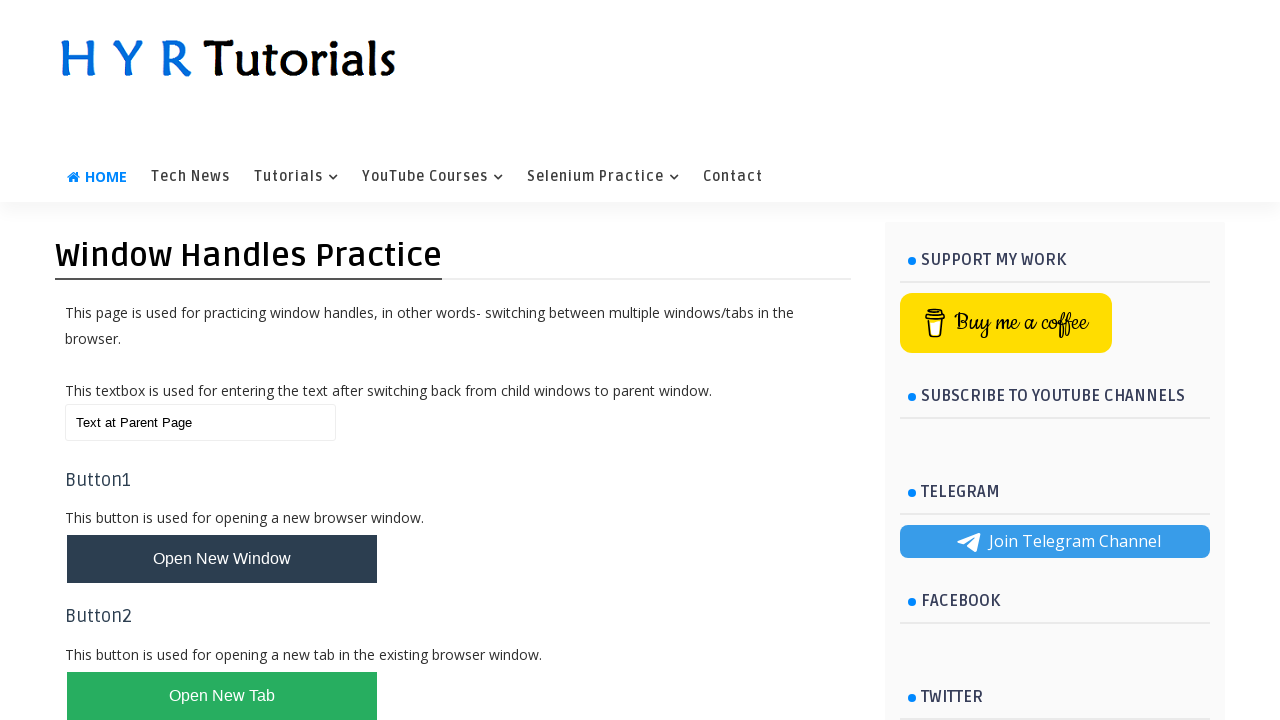

New tab opened and captured
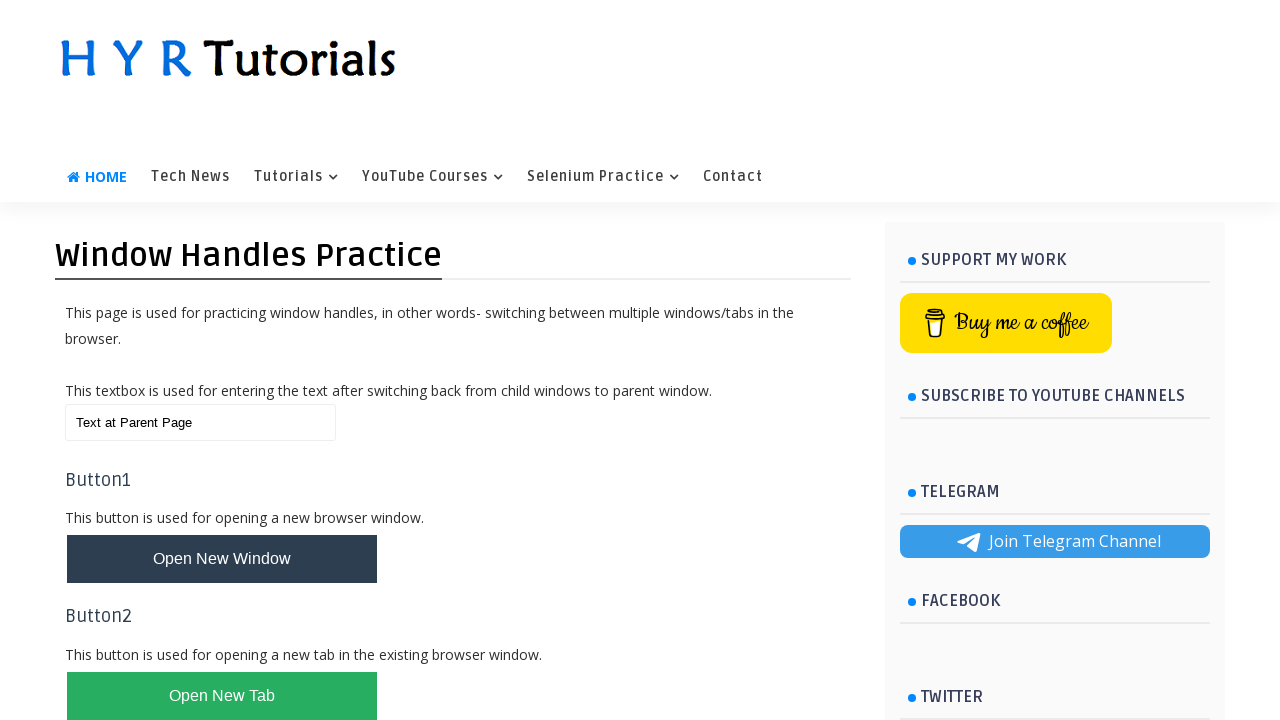

Retrieved new tab title: AlertsDemo - H Y R Tutorials
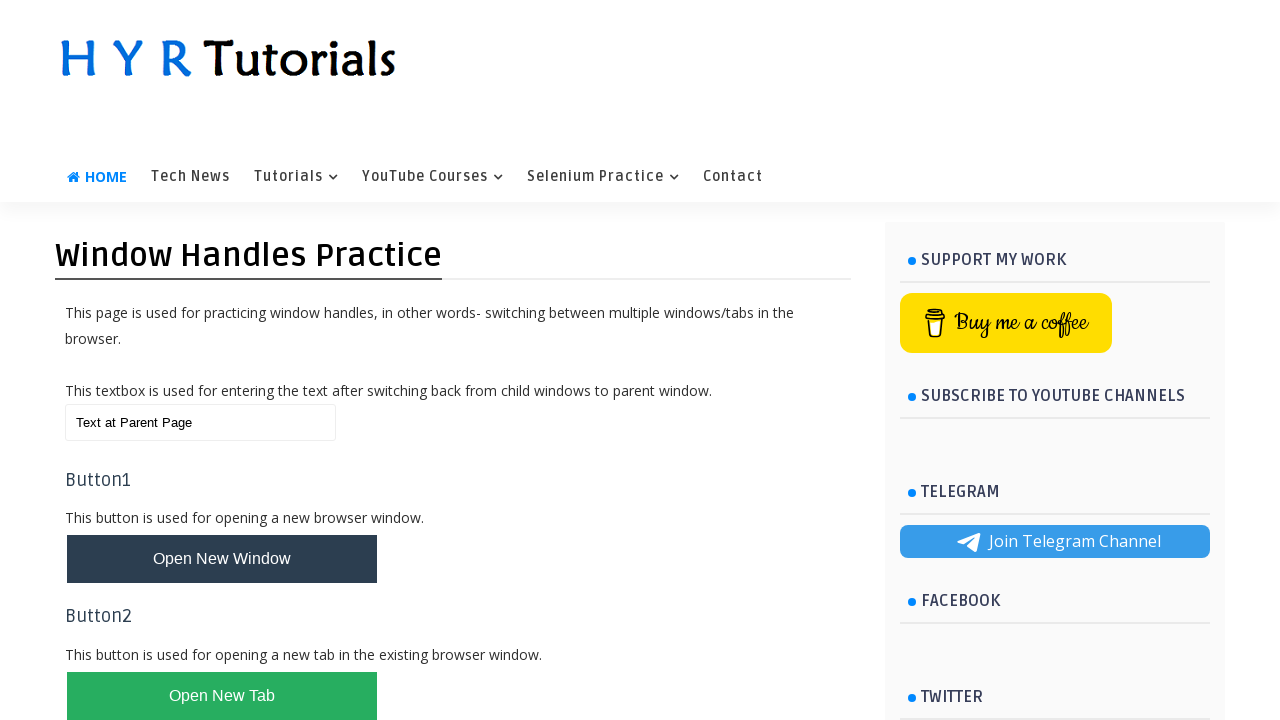

Closed new tab and switched back to parent window
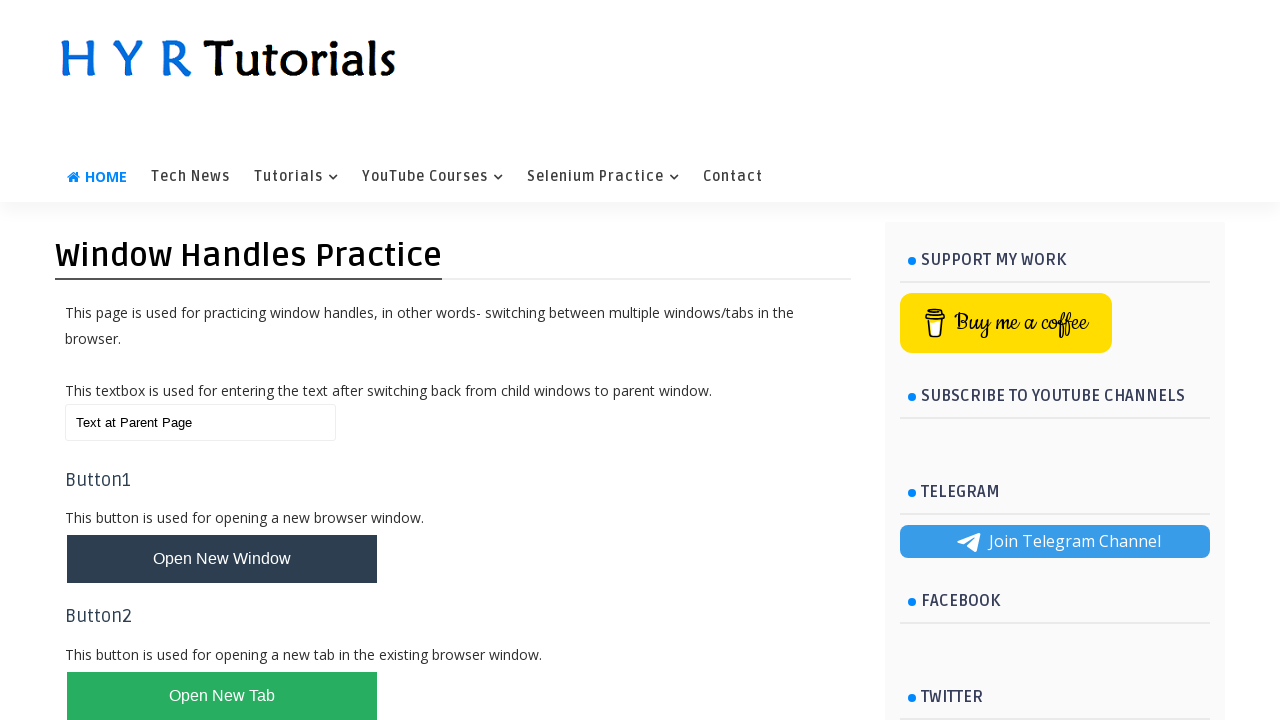

Cleared text input field in parent window on input#name
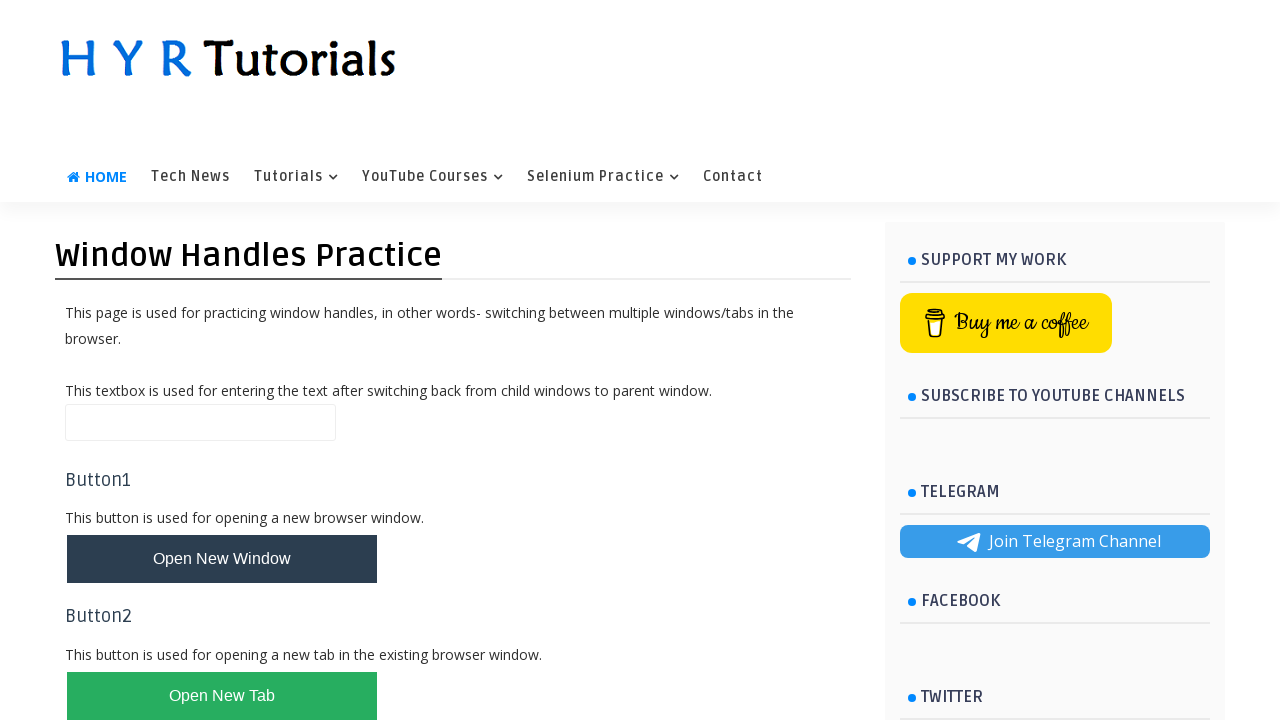

Filled parent window text input with updated text 'Text at Parent Page after child window' on input#name
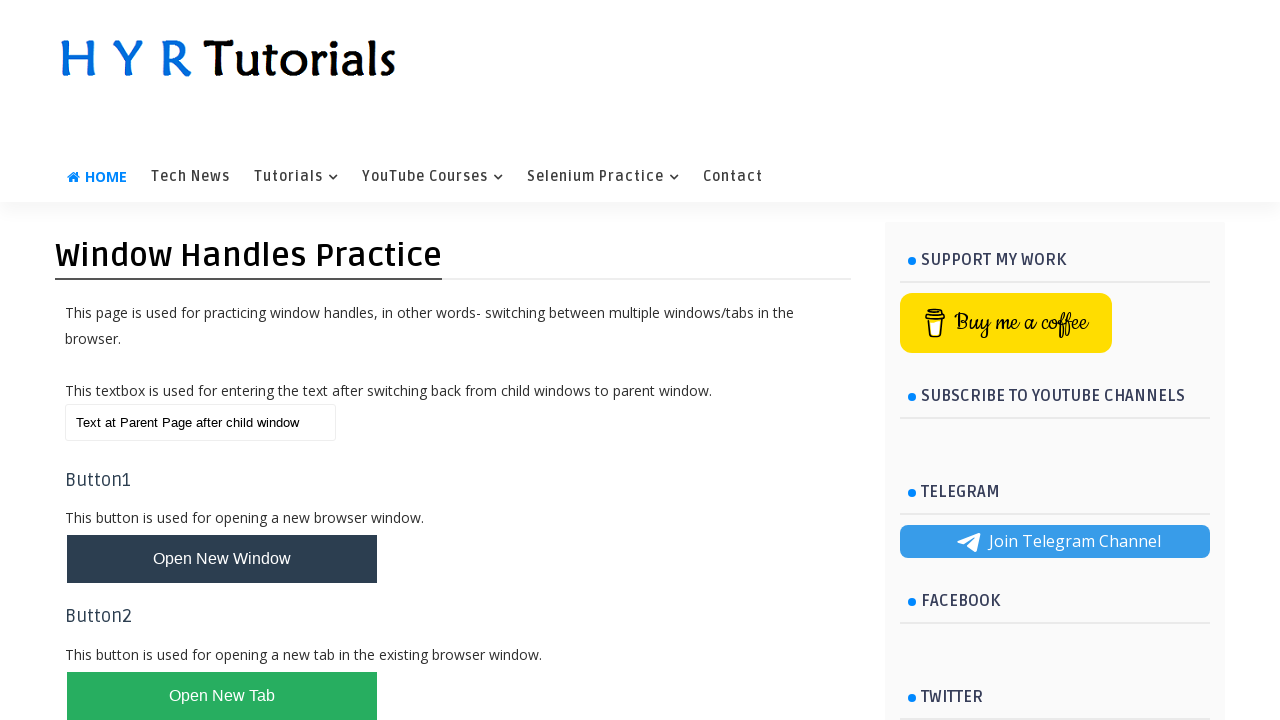

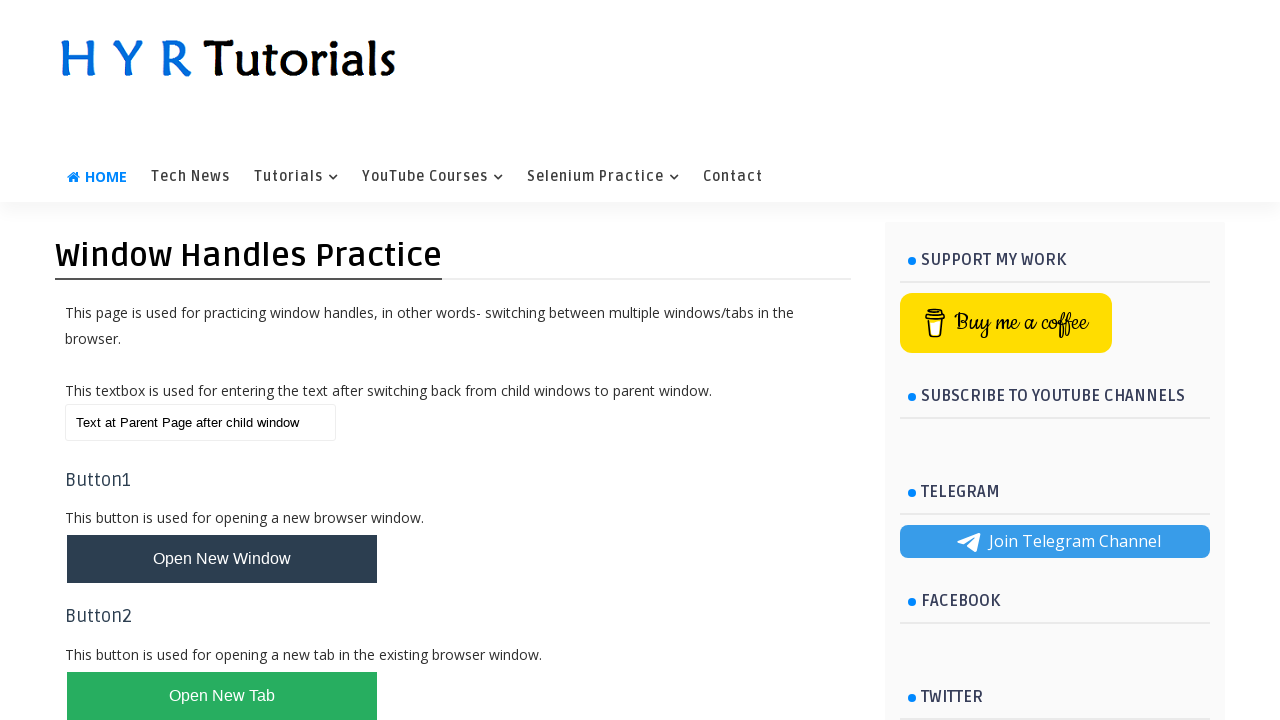